Tests a workshop form by entering a task name, clicking a button to show details, entering a comment, and submitting with Enter key, then verifies the saved values are displayed.

Starting URL: https://suvroc.github.io/selenium-mail-course/02/workshop.html

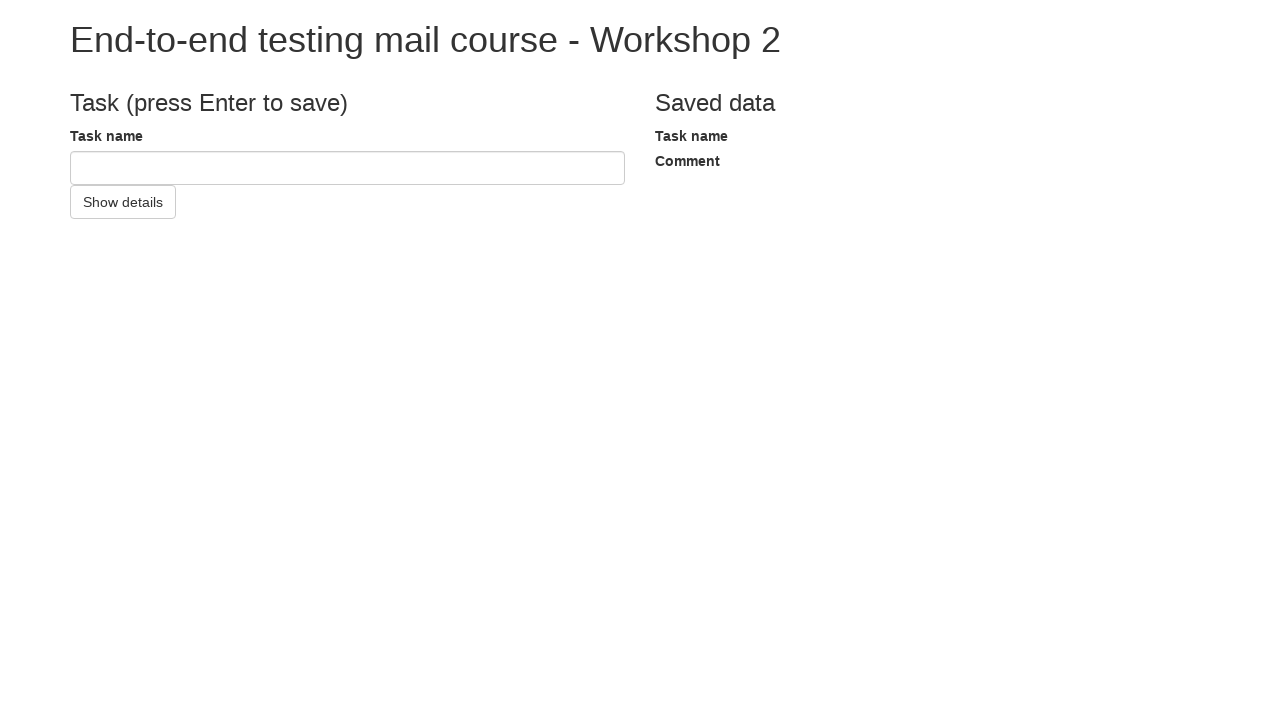

Filled task name input with 'Test name' on #taskNameInput
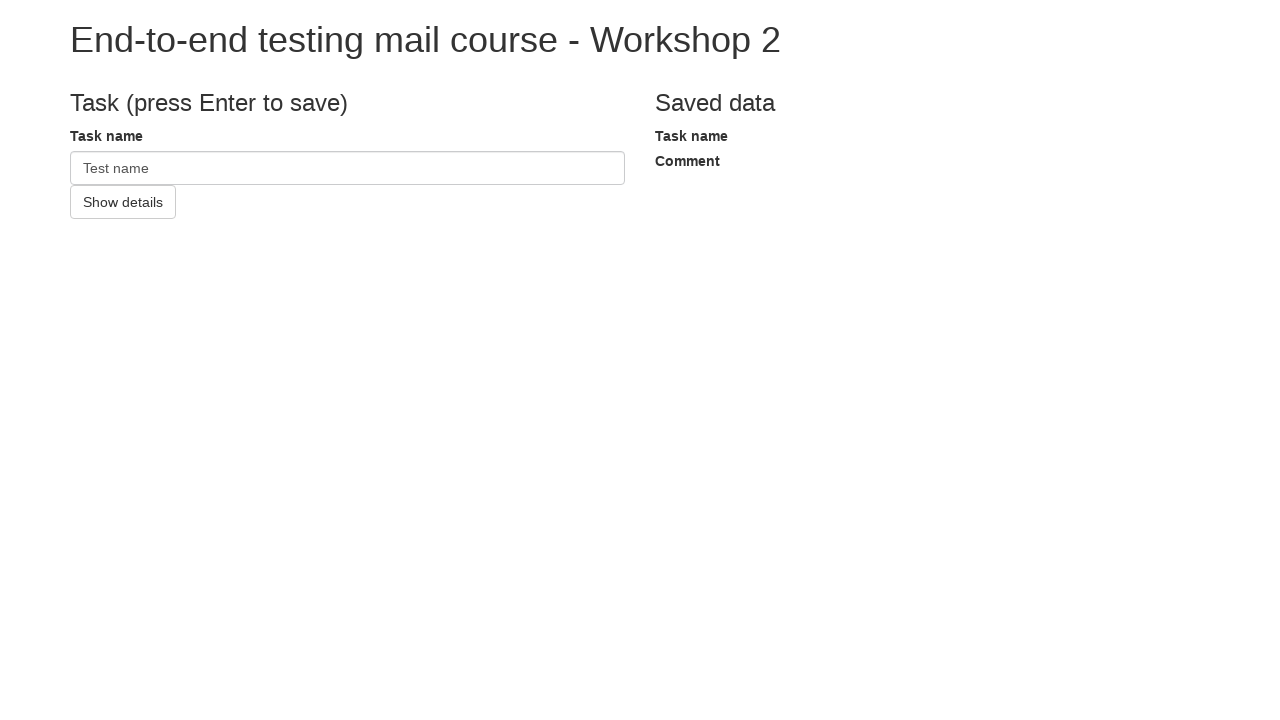

Clicked show details button at (123, 202) on #showDetailsButton
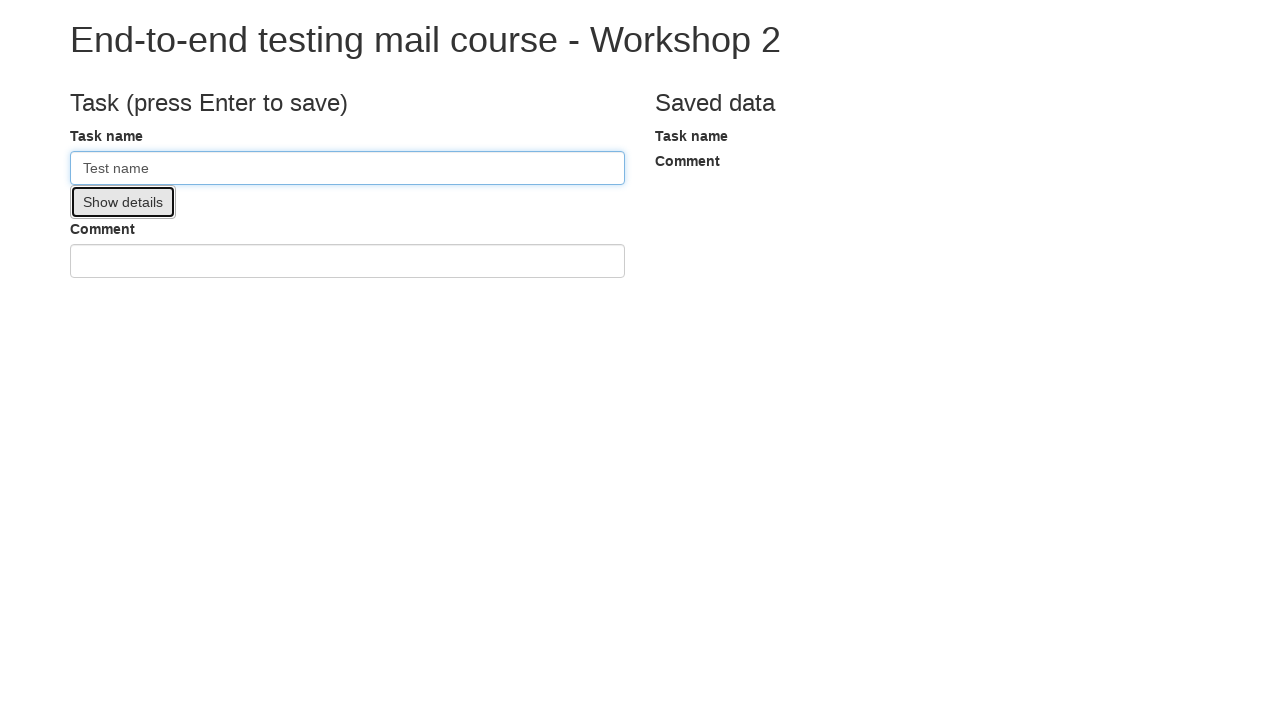

Filled comment input with 'Test comment' on #commentInput
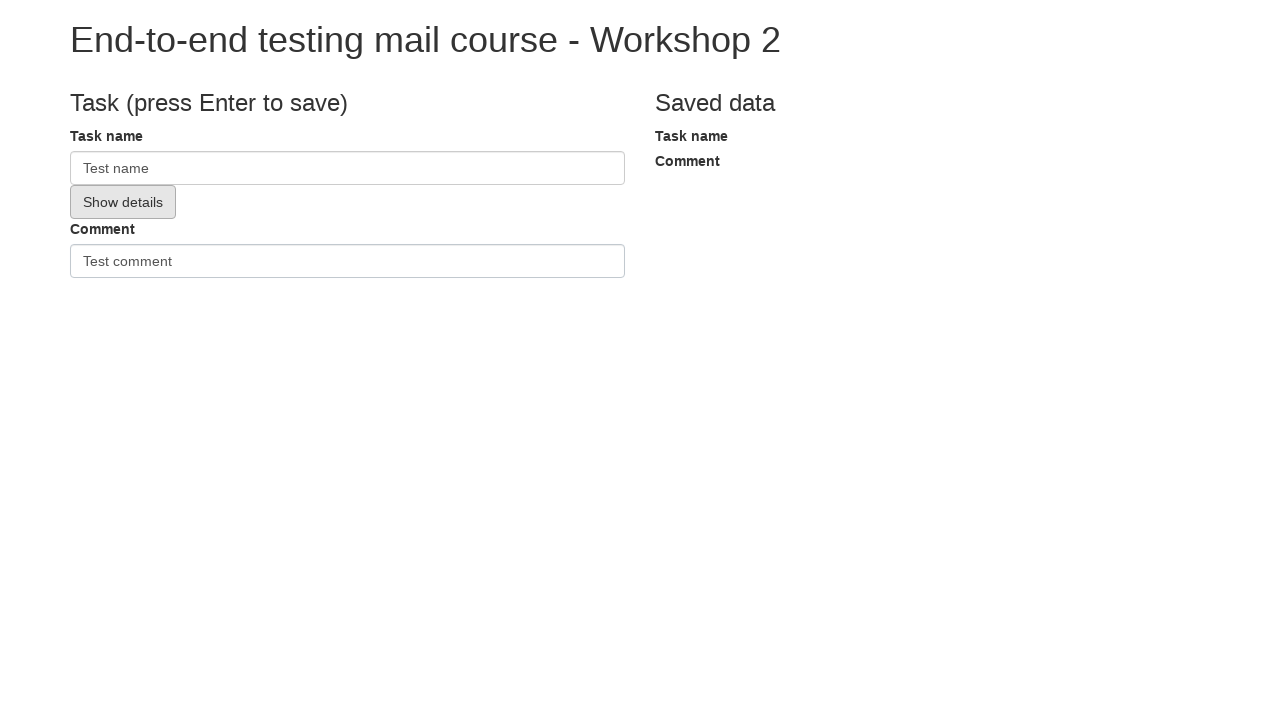

Pressed Enter key to submit comment on #commentInput
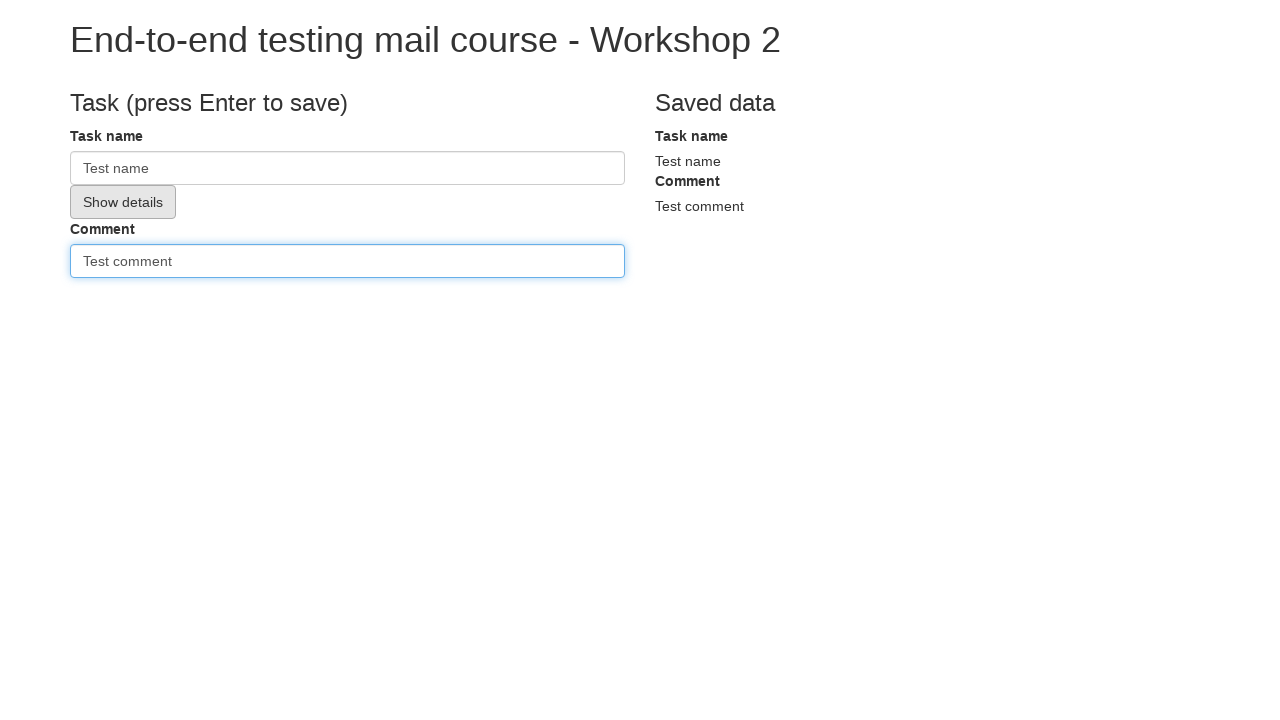

Waited for saved task name to be visible
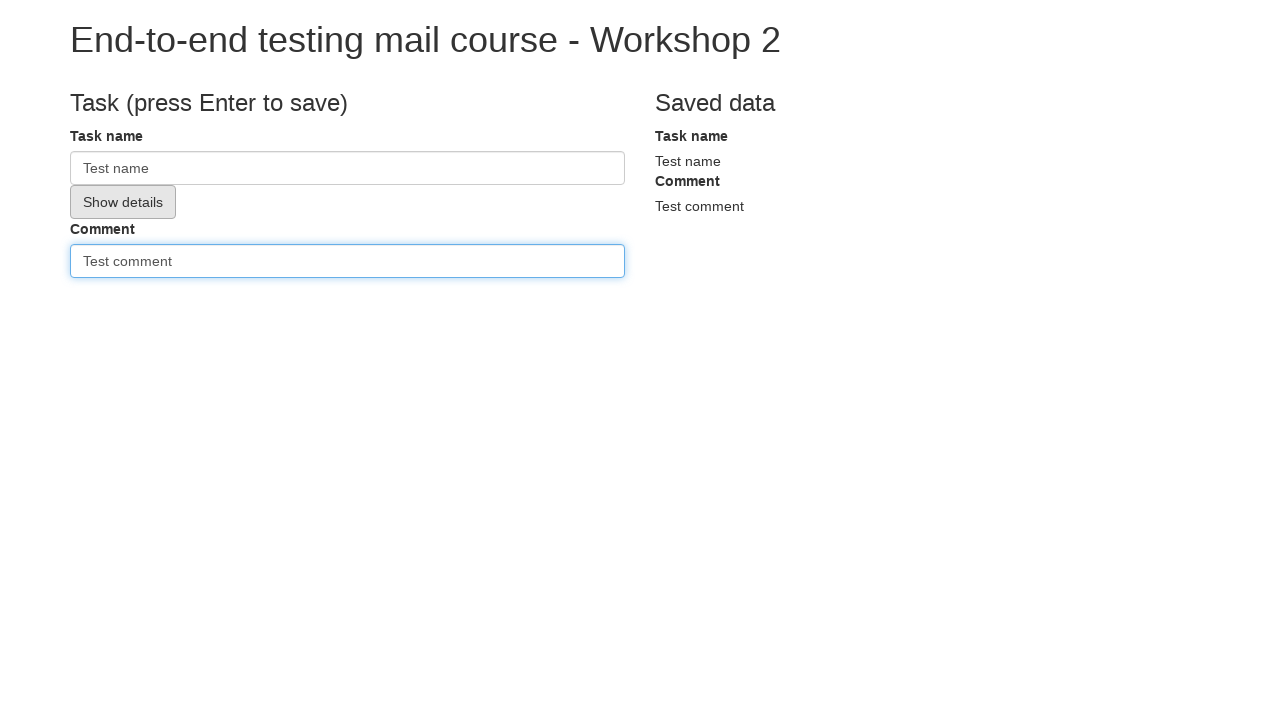

Located saved task name element
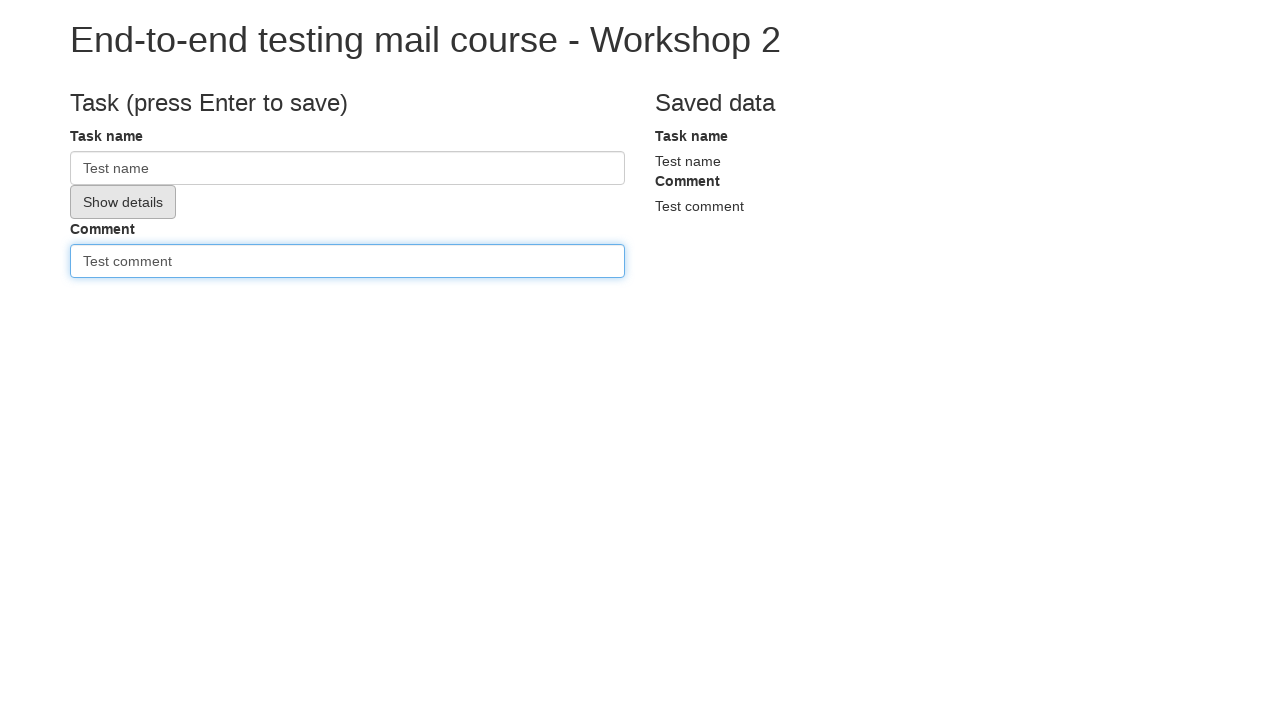

Asserted that saved task name is visible
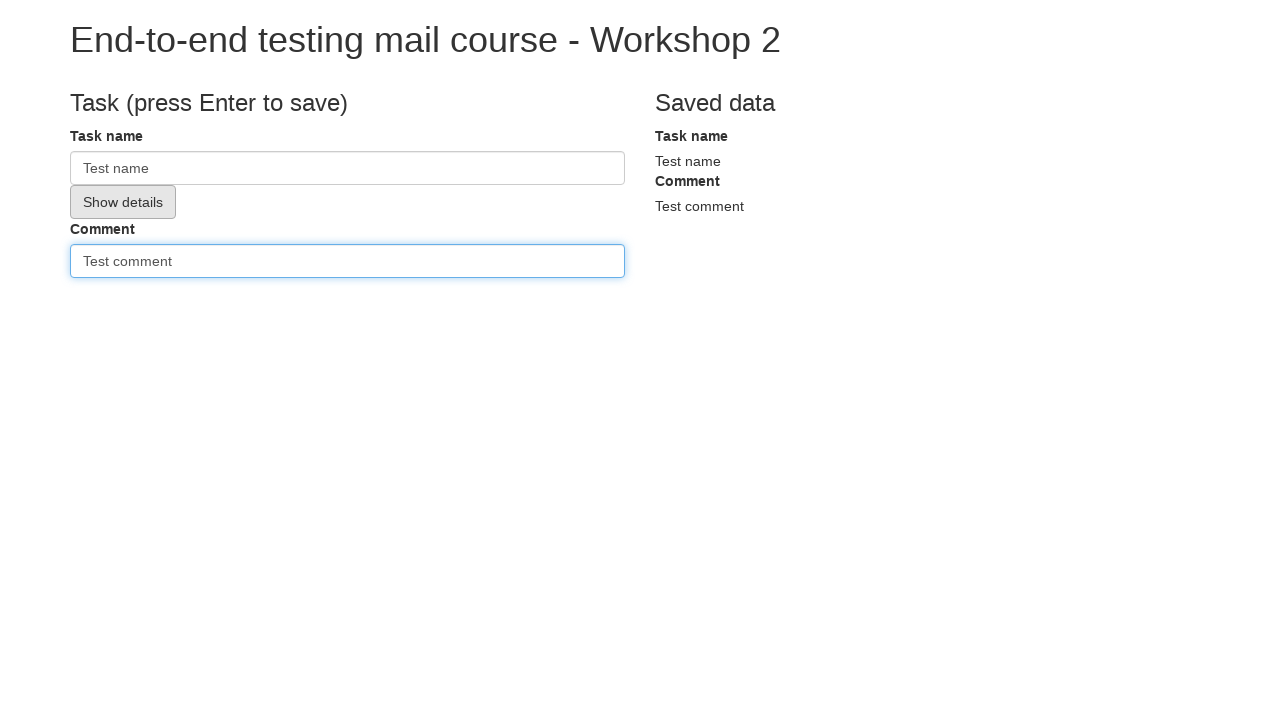

Asserted saved task name text content equals 'Test name'
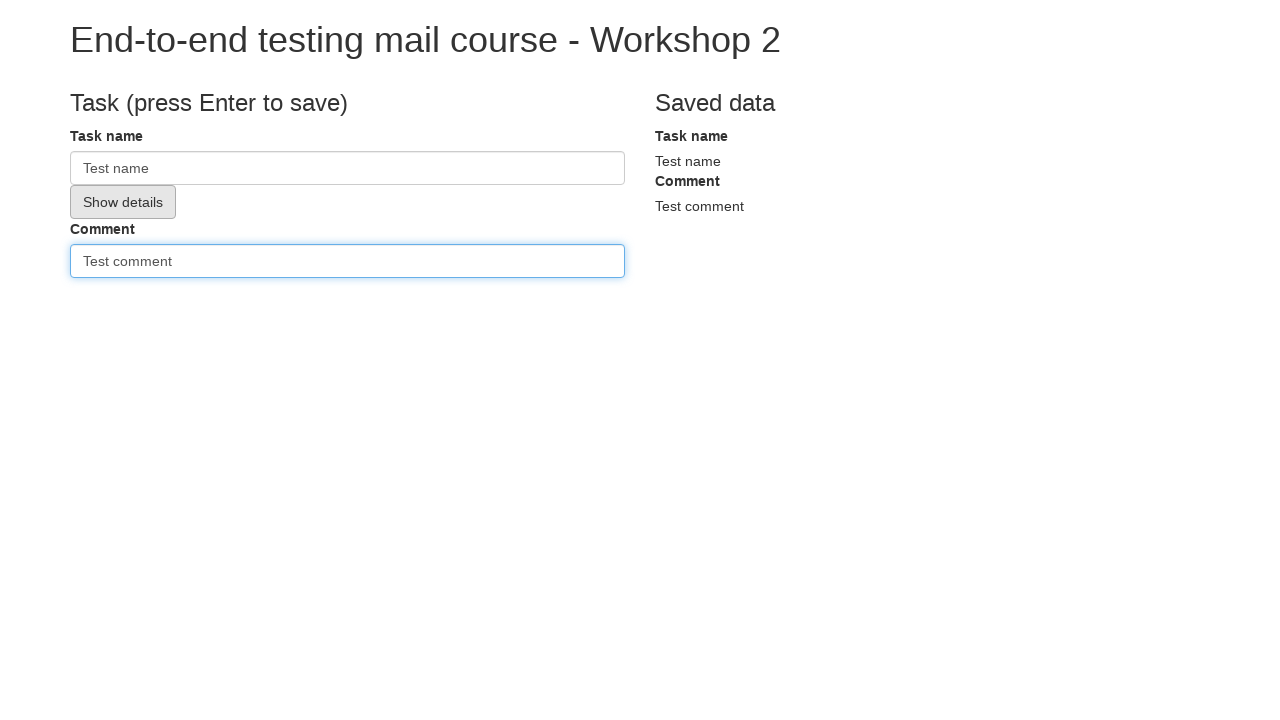

Located saved comment element
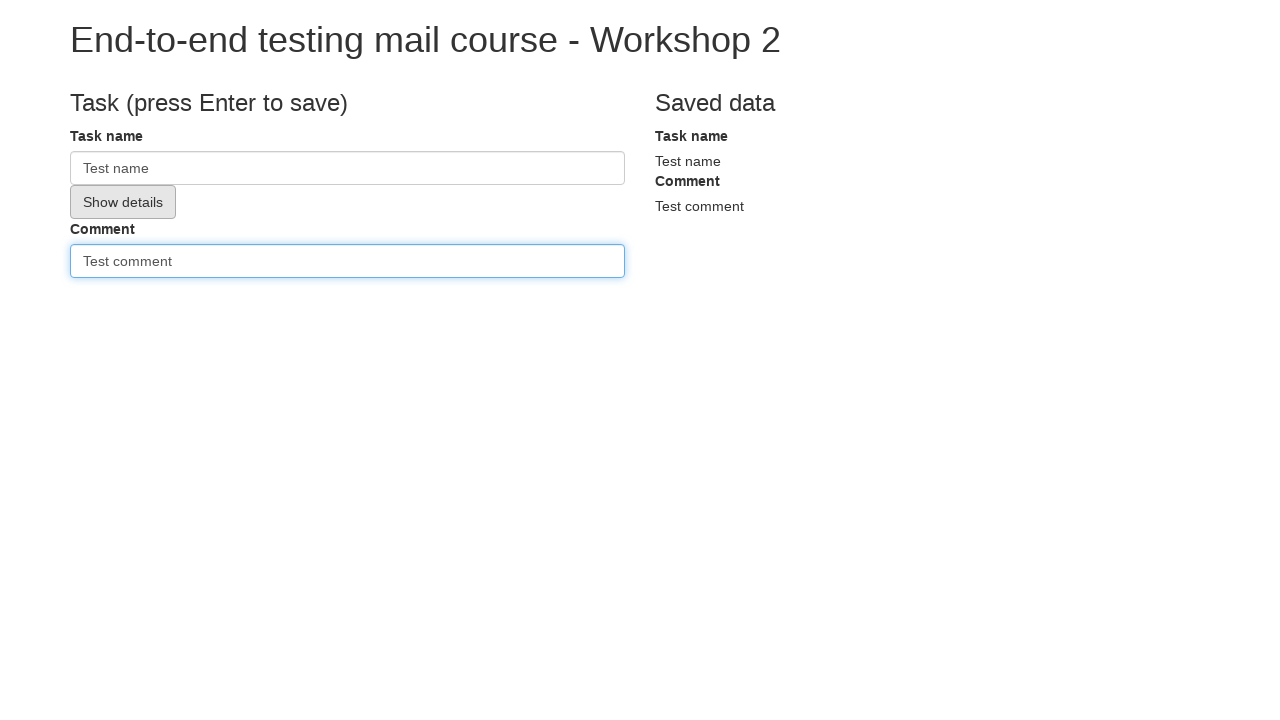

Asserted that saved comment is visible
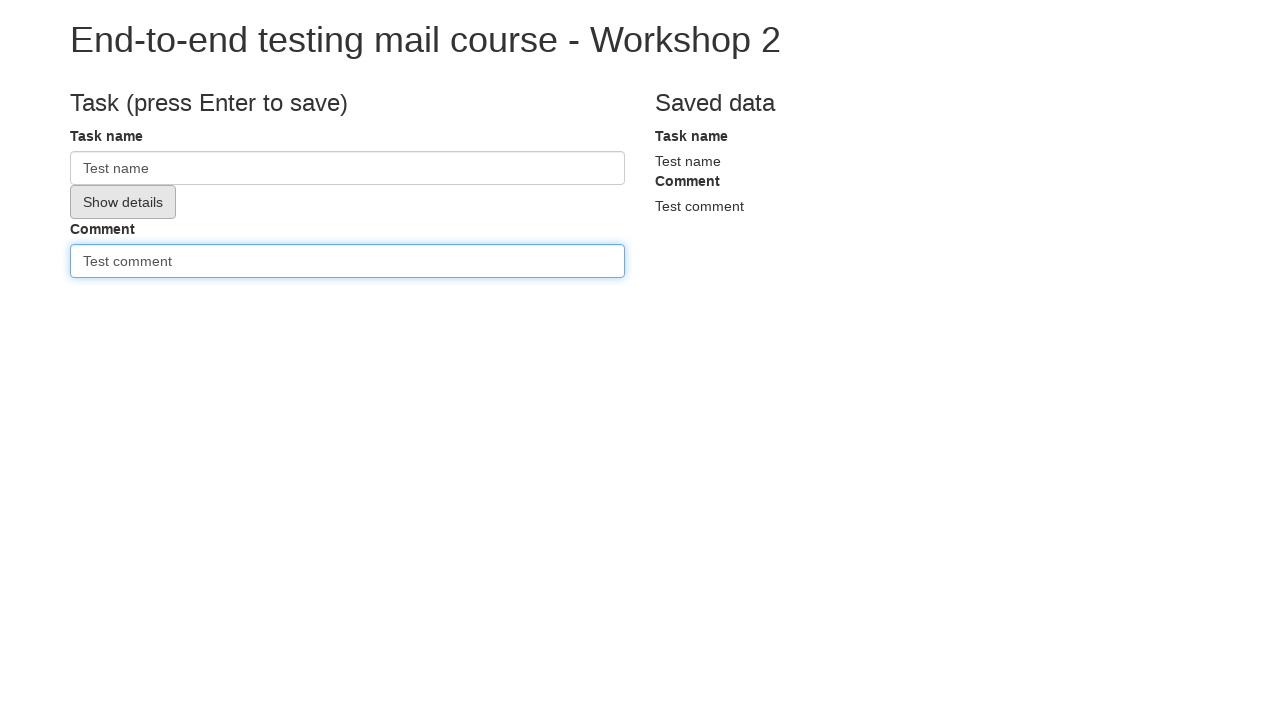

Asserted saved comment text content equals 'Test comment'
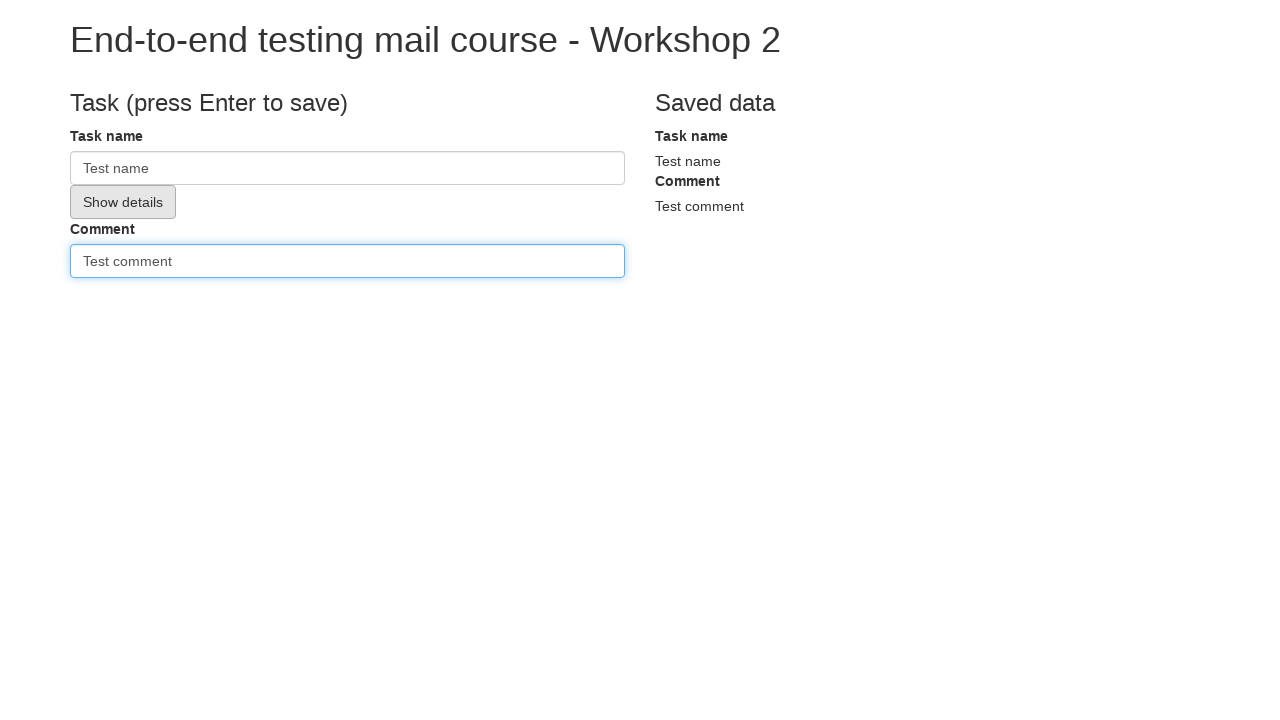

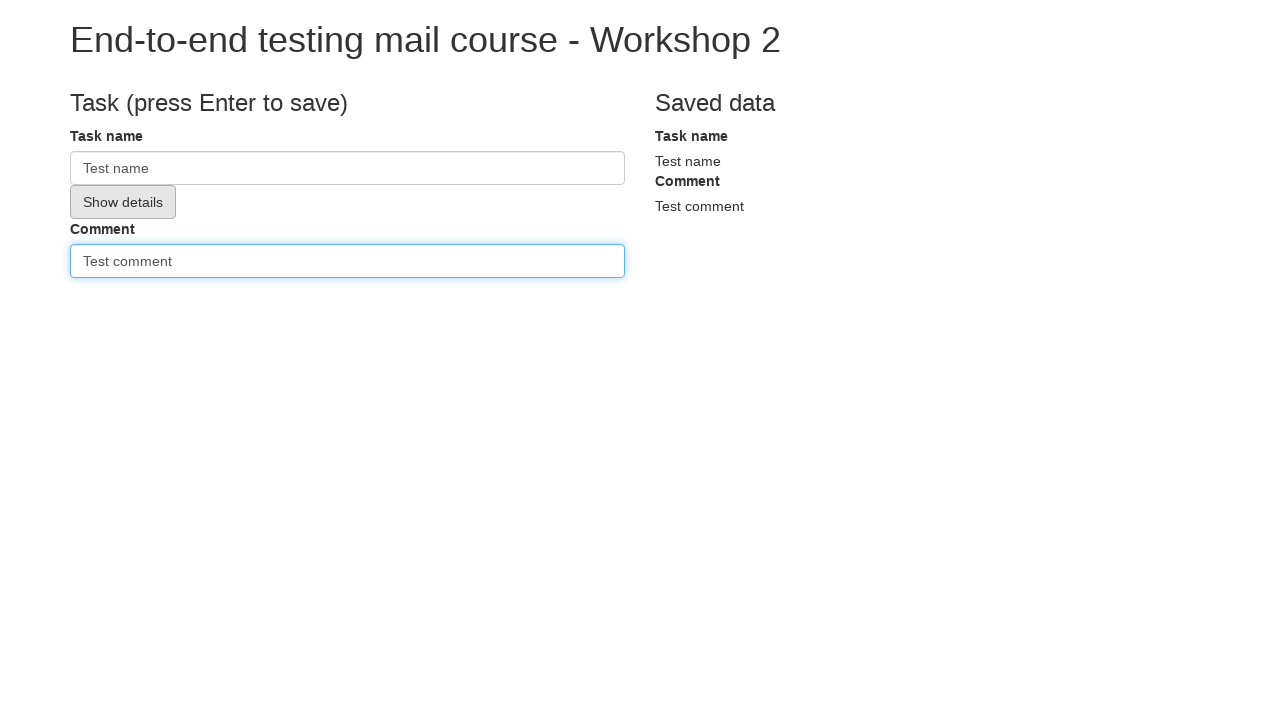